Tests window switching functionality by clicking a button to open a new tab, switching between windows, and returning to the original window

Starting URL: https://formy-project.herokuapp.com/switch-window

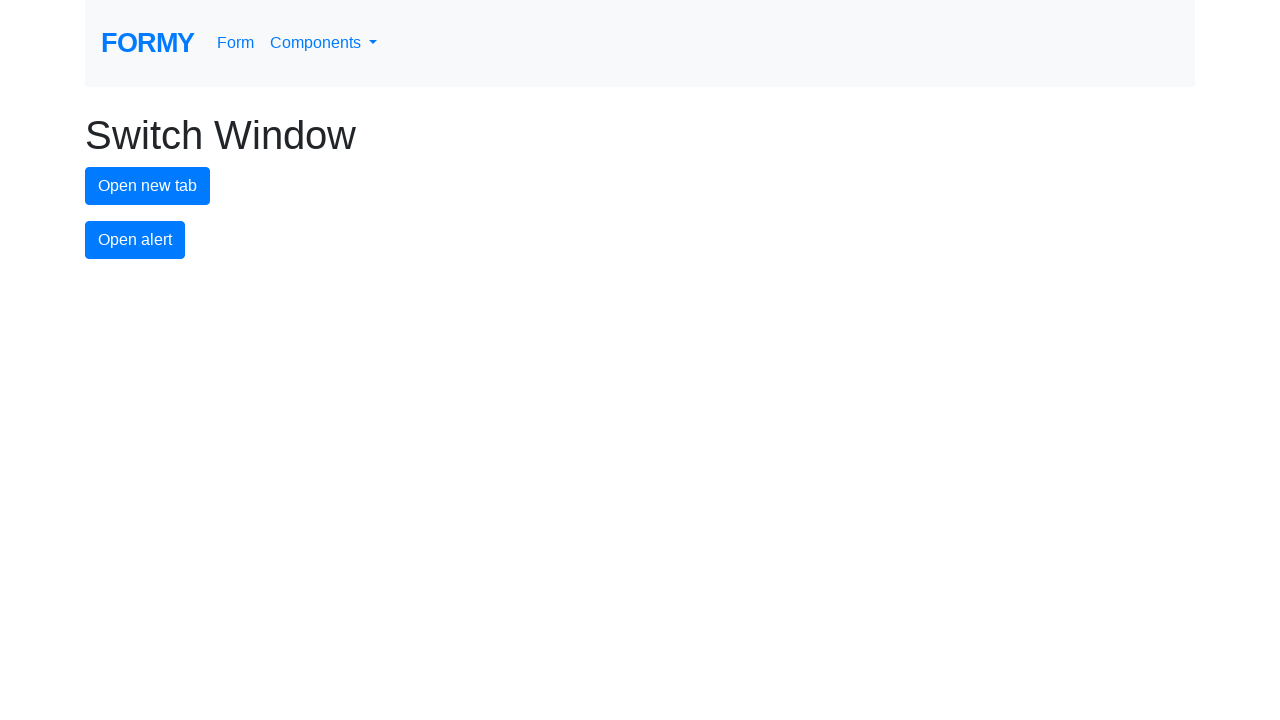

Clicked button to open new tab at (148, 186) on #new-tab-button
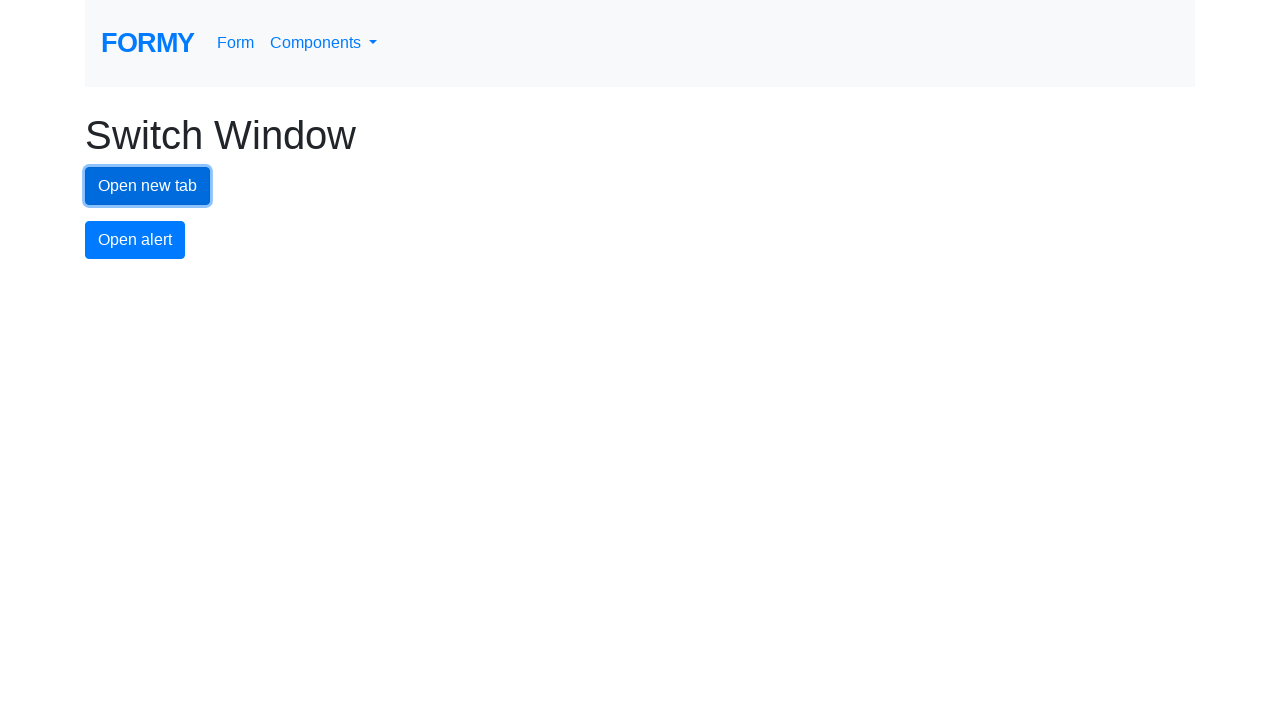

Waited for new tab to open
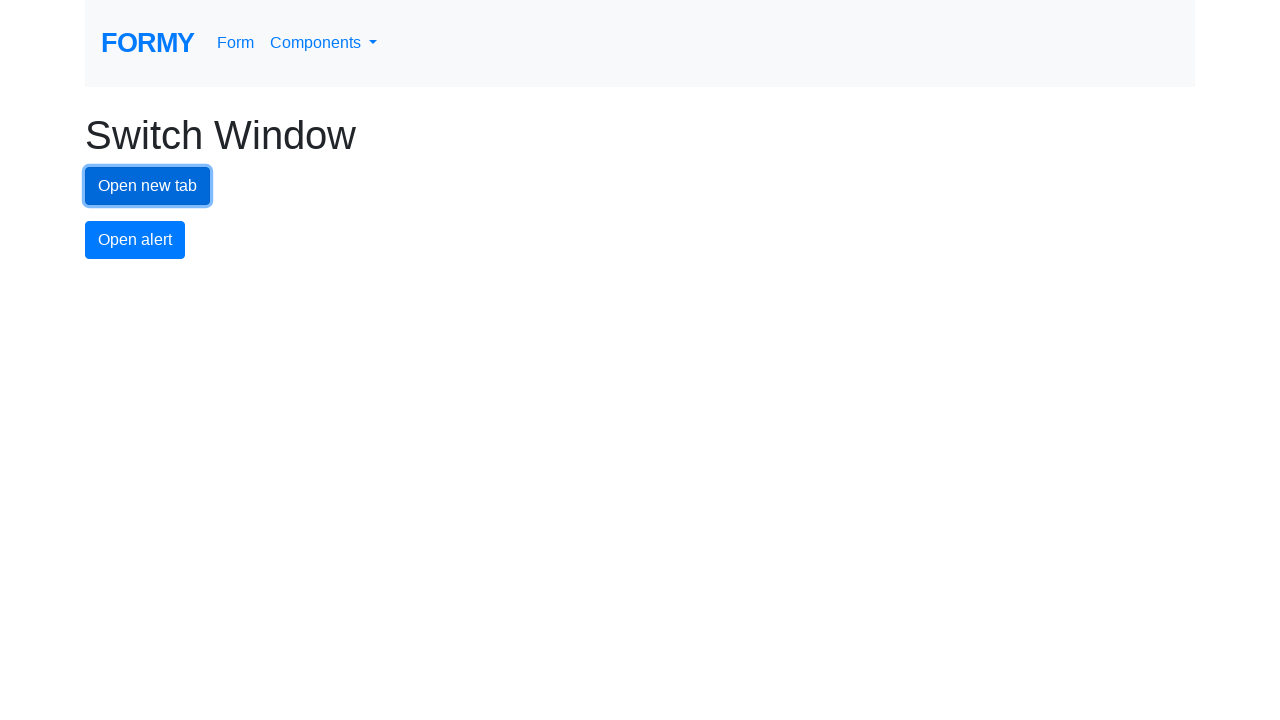

Retrieved all open pages/tabs from context
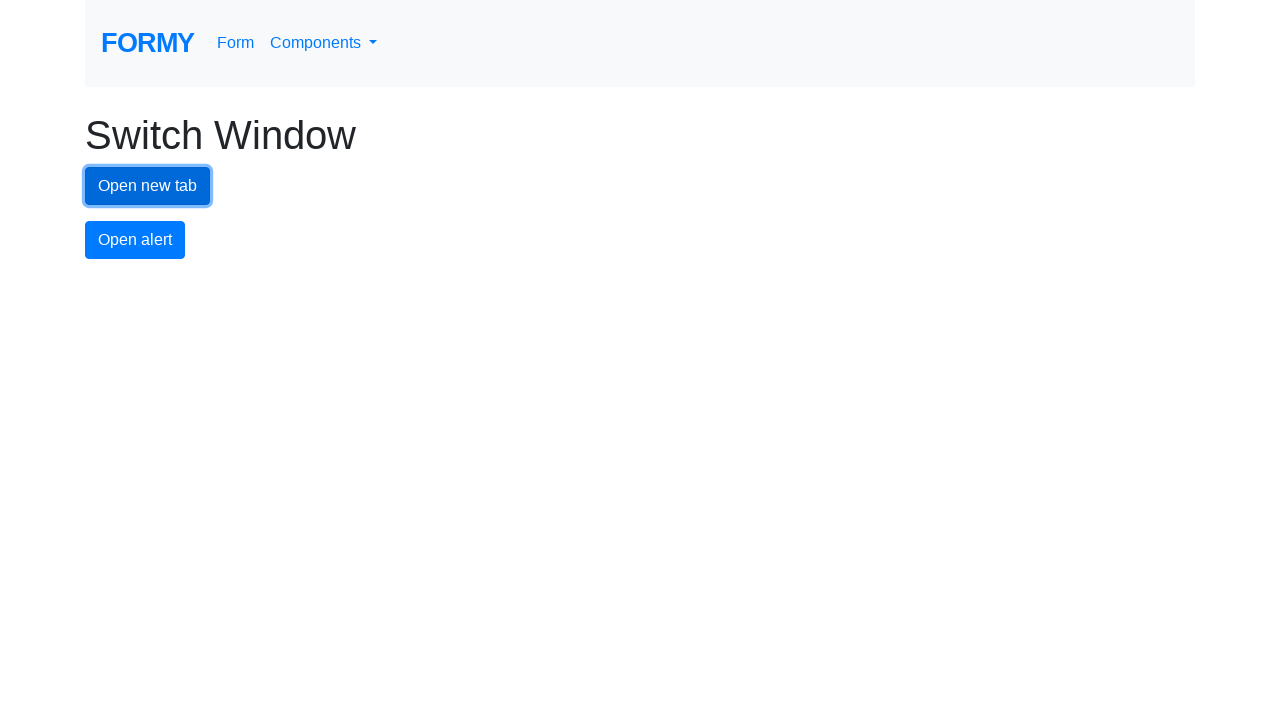

Switched to new tab
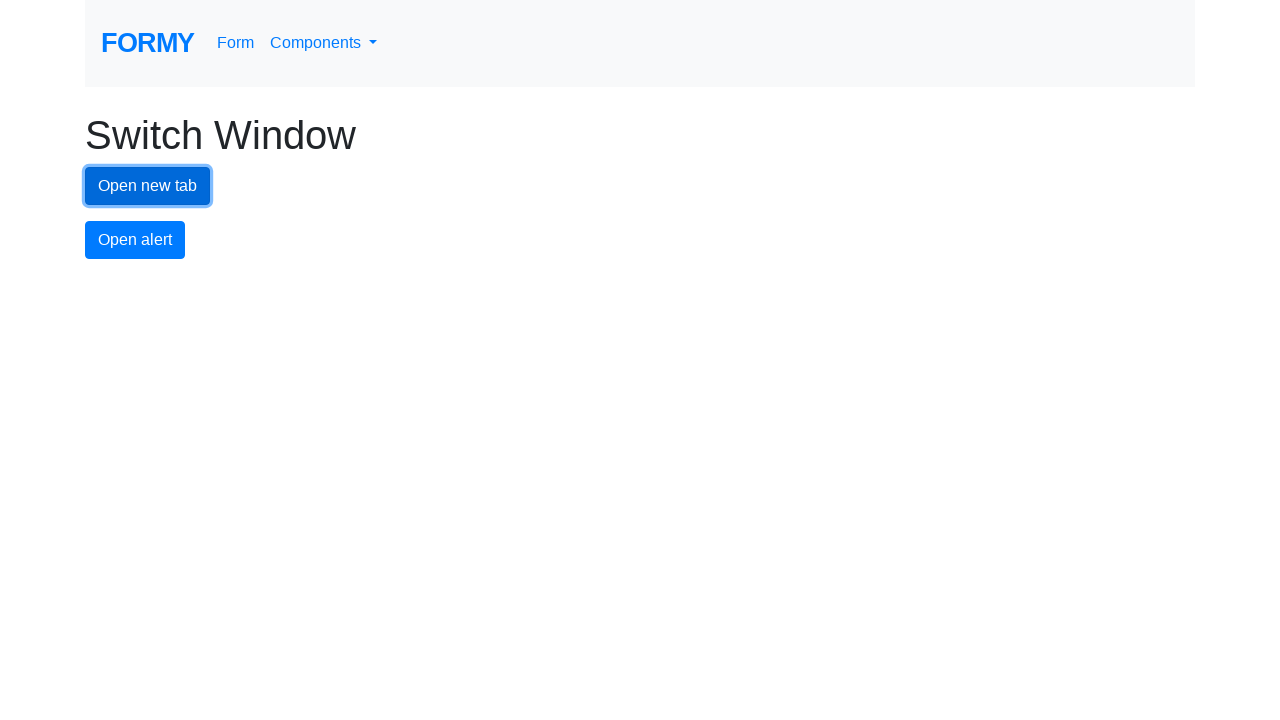

Switched back to original tab
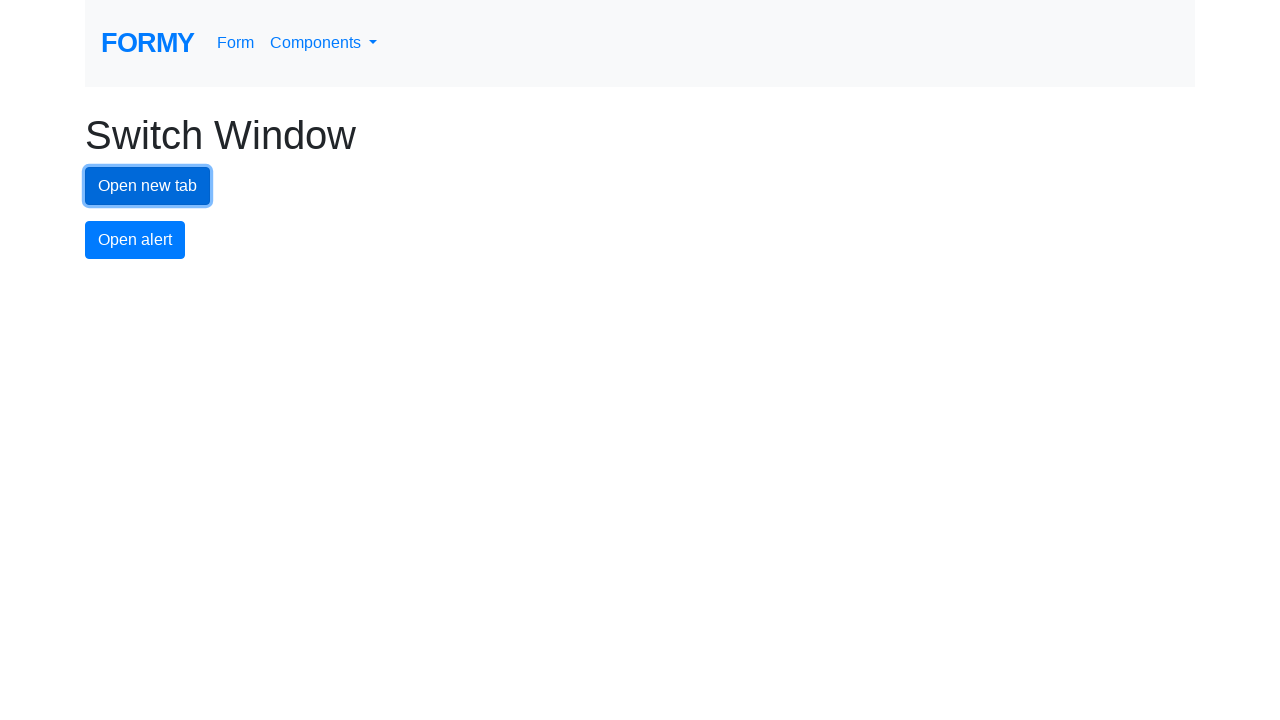

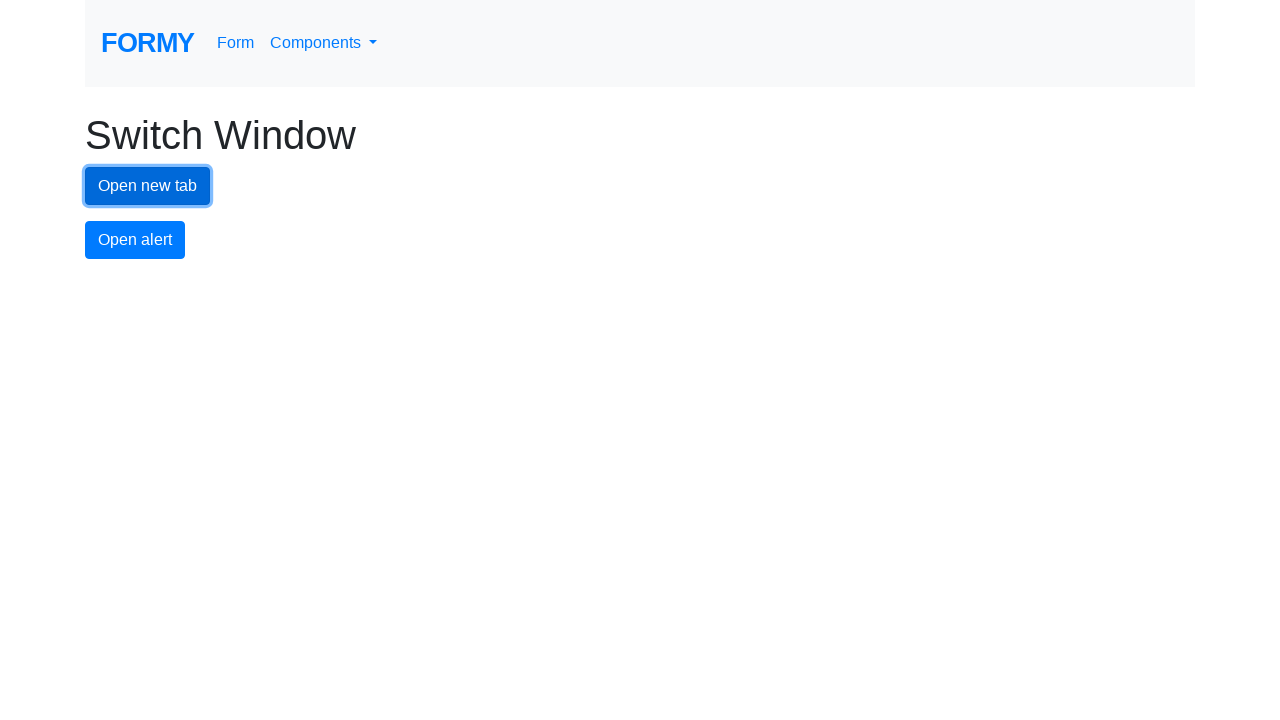